Tests the search functionality on GlobalSQA demo site by entering a search term in the search input field using CSS selector

Starting URL: https://www.globalsqa.com/demo-site/

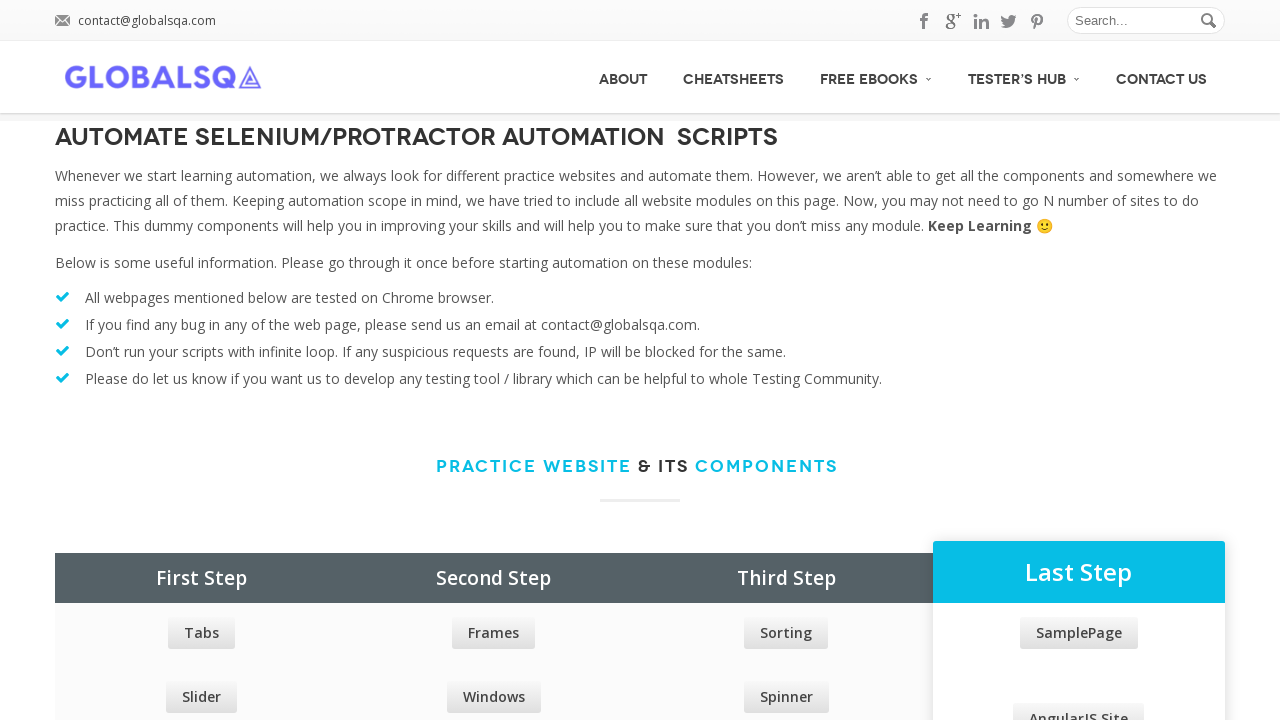

Filled search input field with 'T-shirts' using CSS selector #s on #s
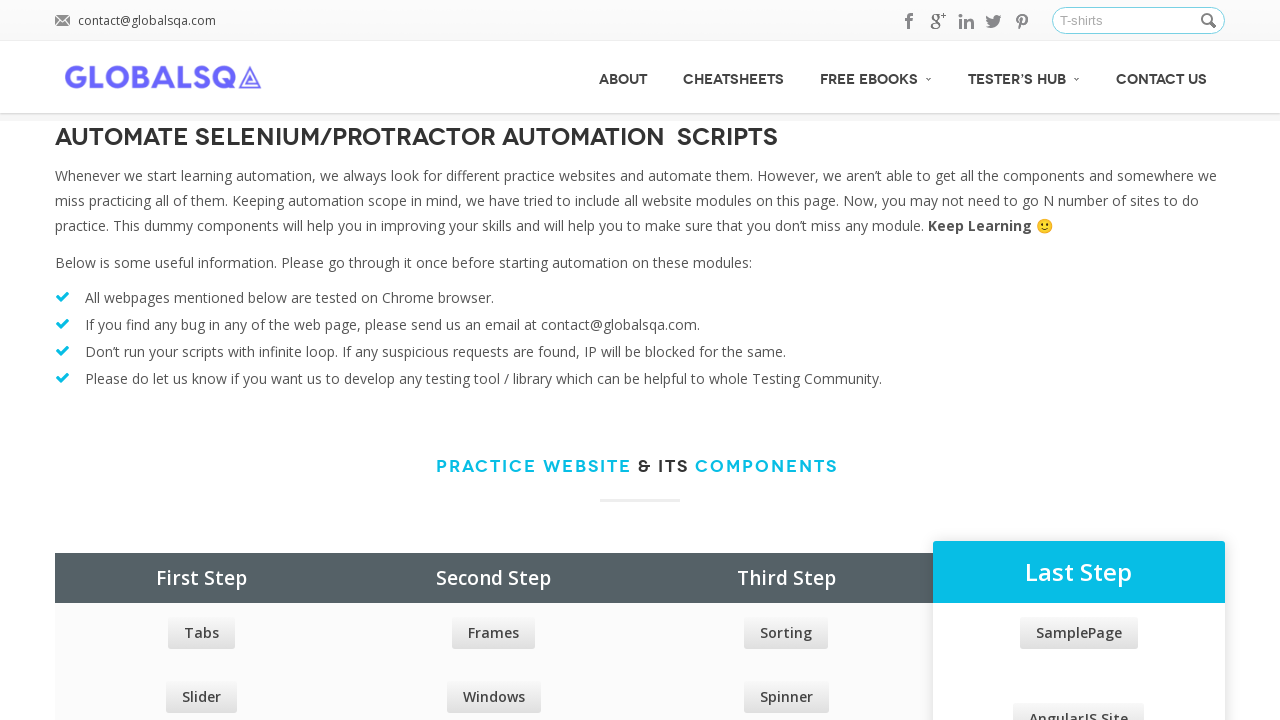

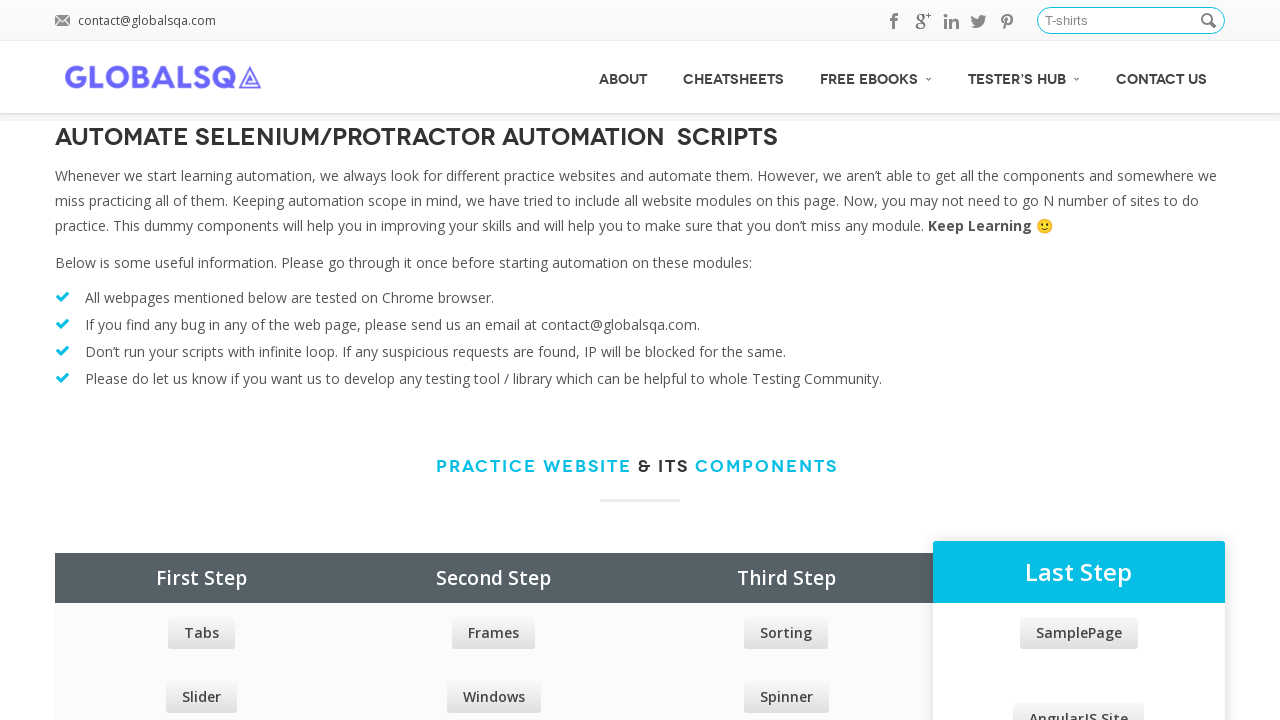